Tests navigation by clicking on A/B Testing link, verifying the title, then navigating back to home page and verifying the title again

Starting URL: https://practice.cydeo.com

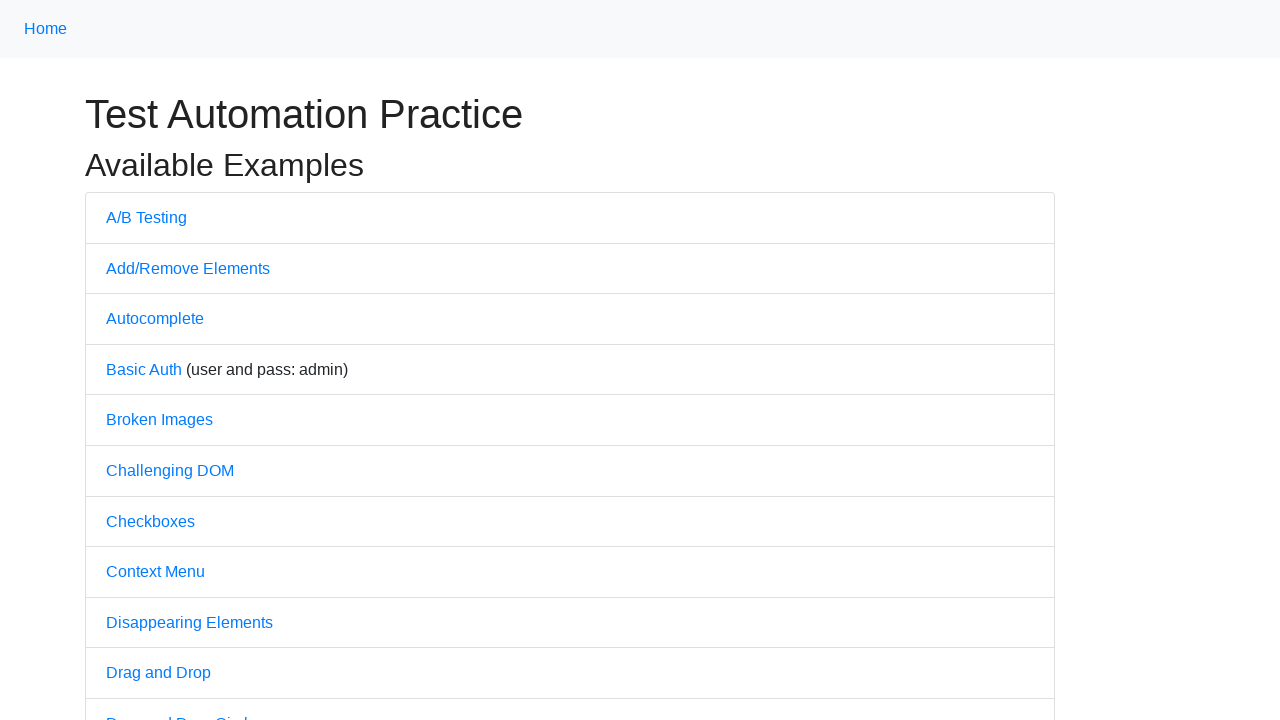

Clicked on A/B Testing link at (146, 217) on text=A/B Testing
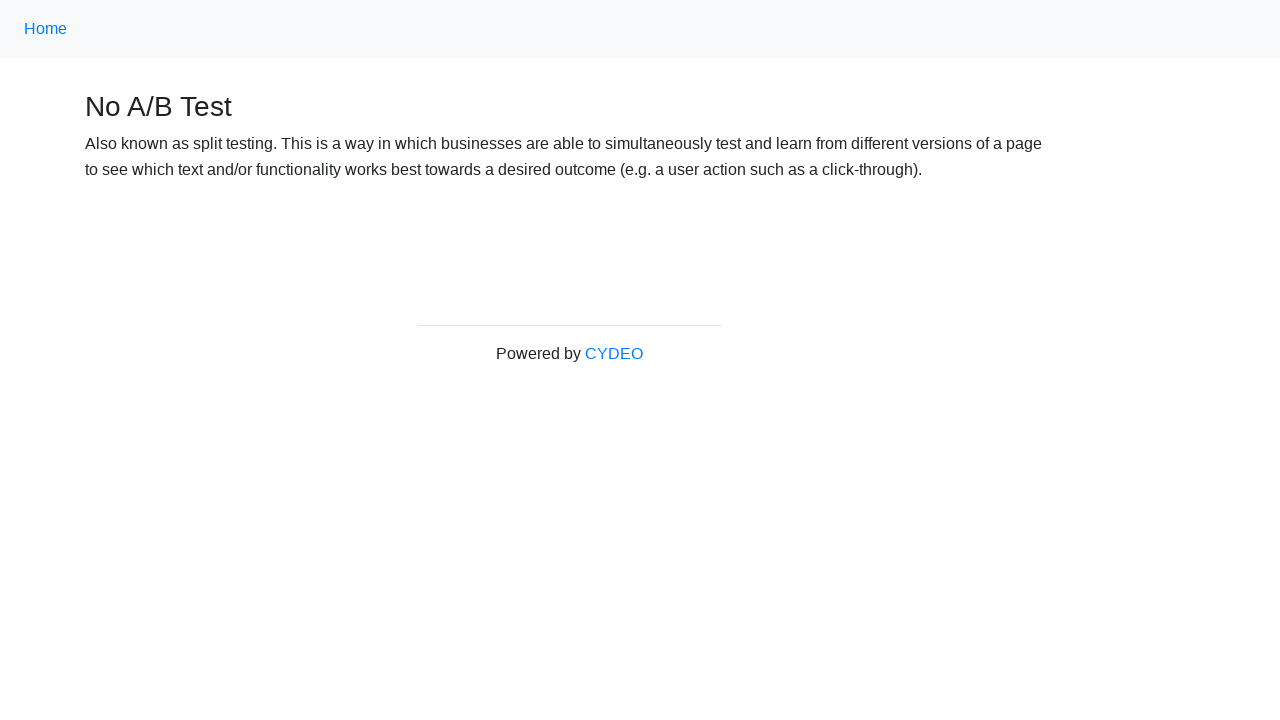

Verified A/B Testing page title is 'No A/B Test'
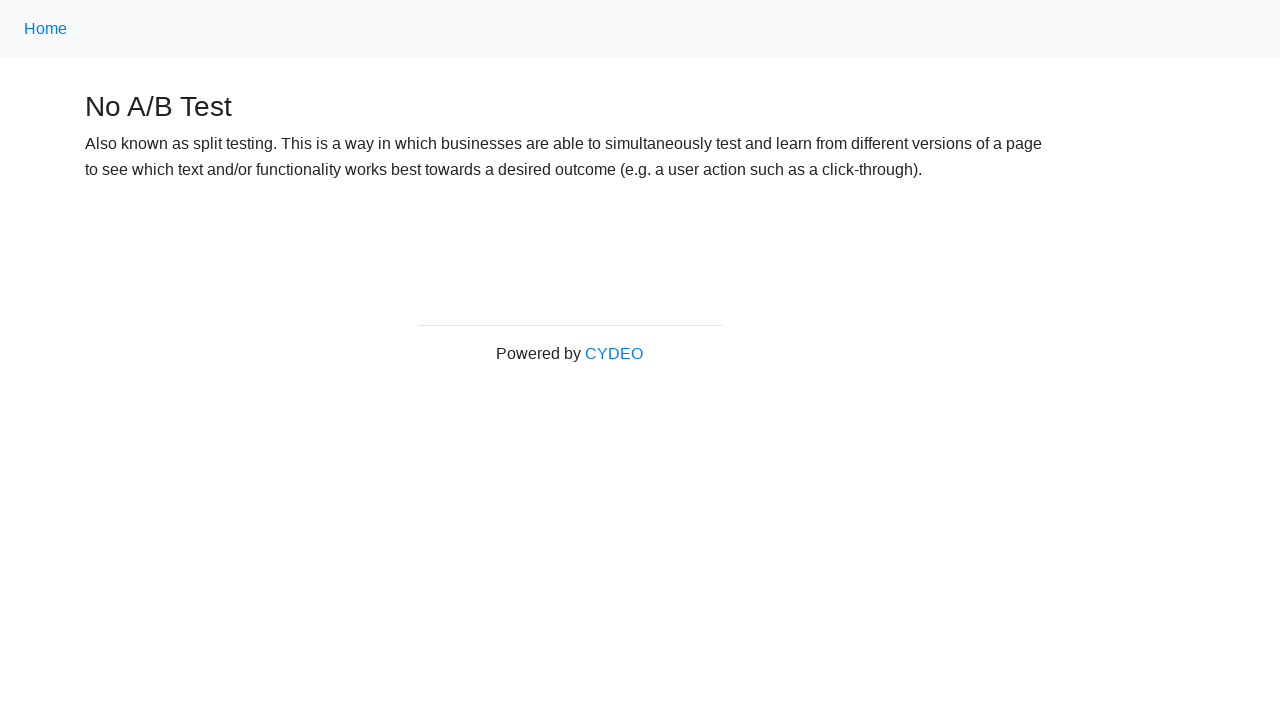

Navigated back to home page
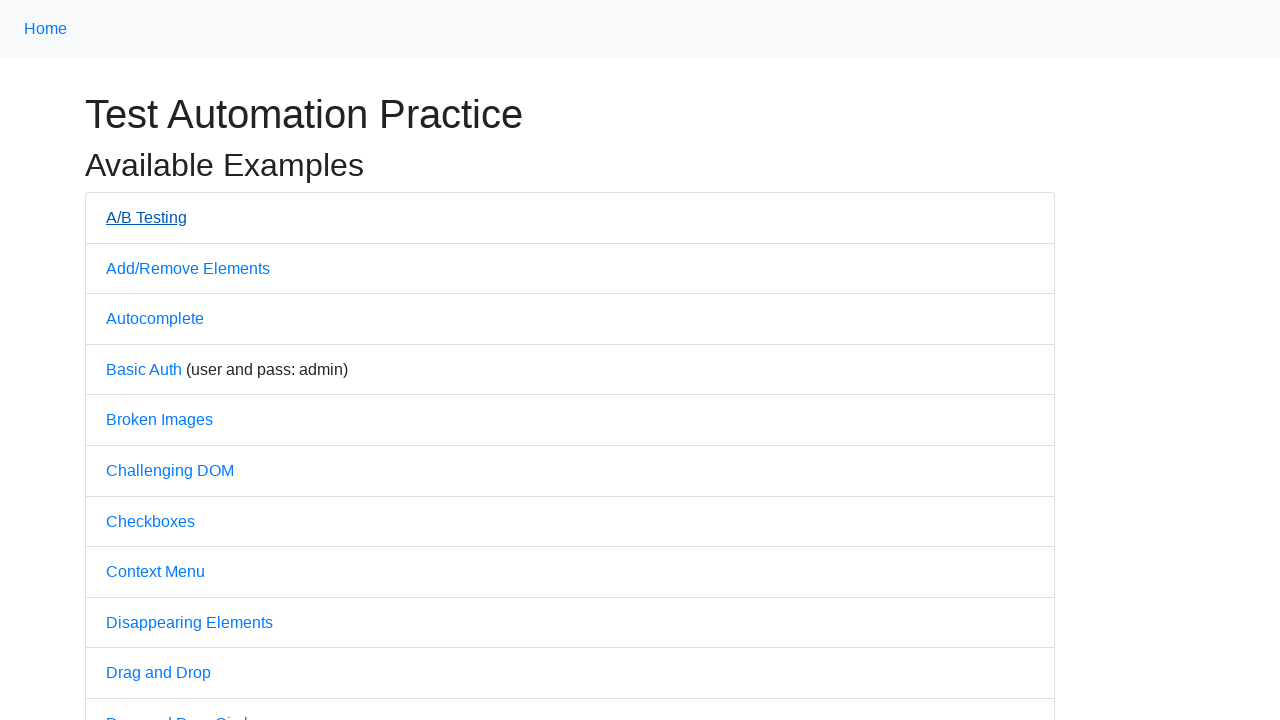

Verified home page title is 'Practice'
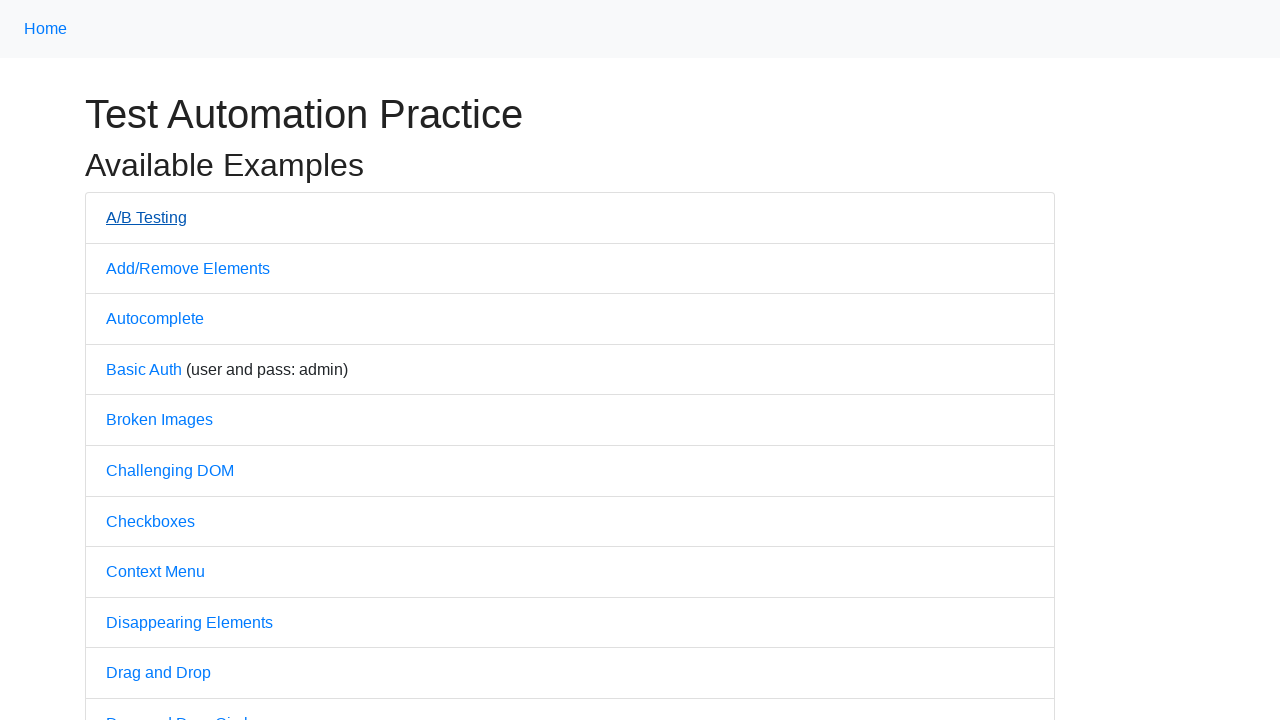

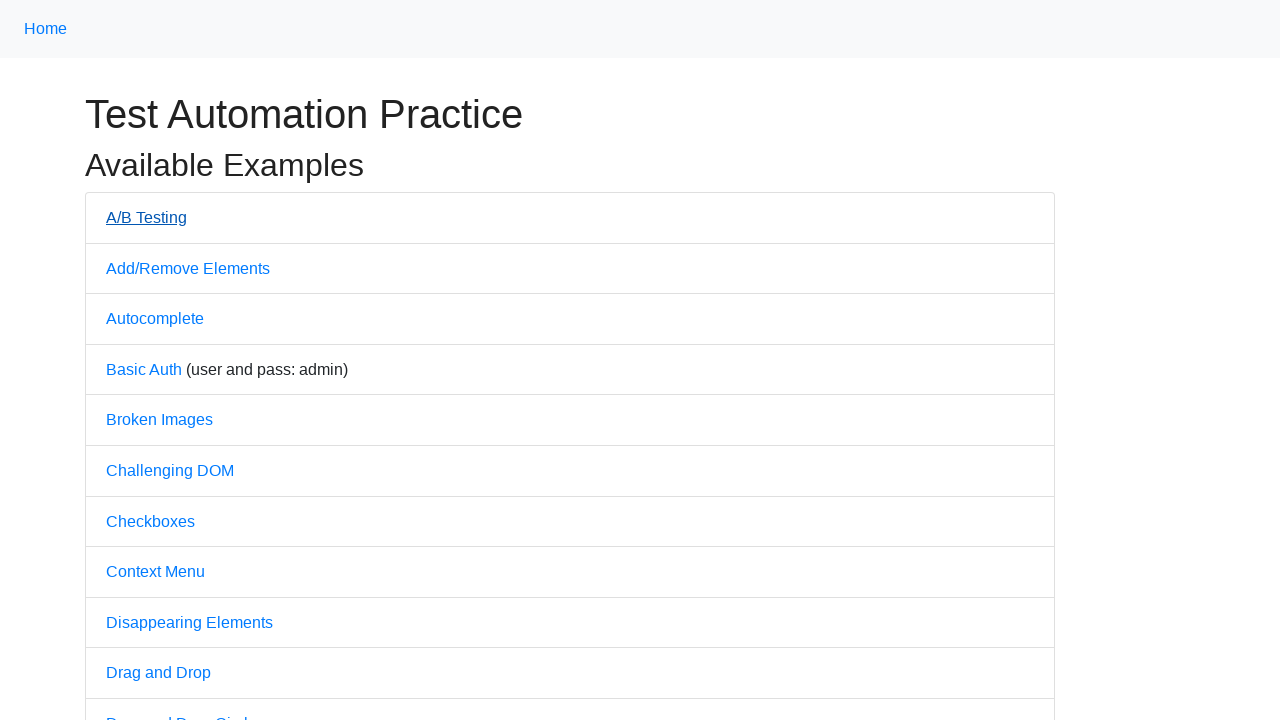